Tests JavaScript alert handling by clicking the JS Alert button and accepting the alert

Starting URL: https://the-internet.herokuapp.com/javascript_alerts

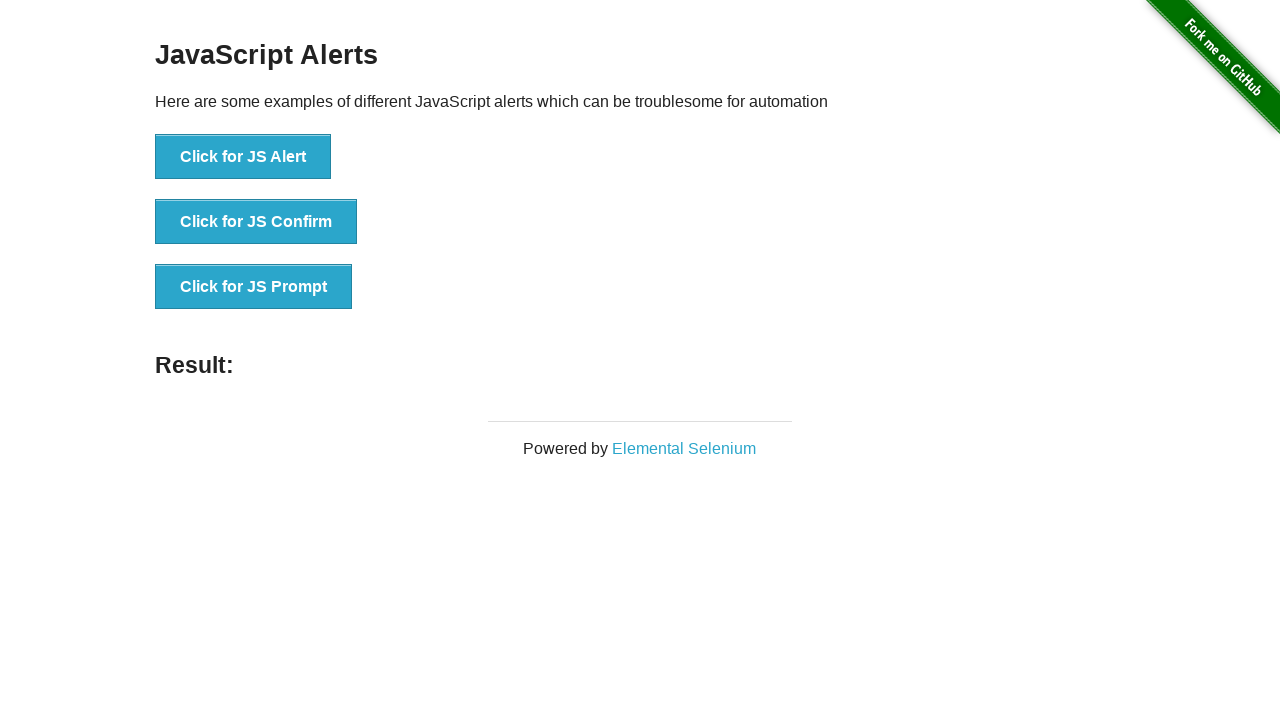

Clicked the JS Alert button at (243, 157) on button[onclick='jsAlert()']
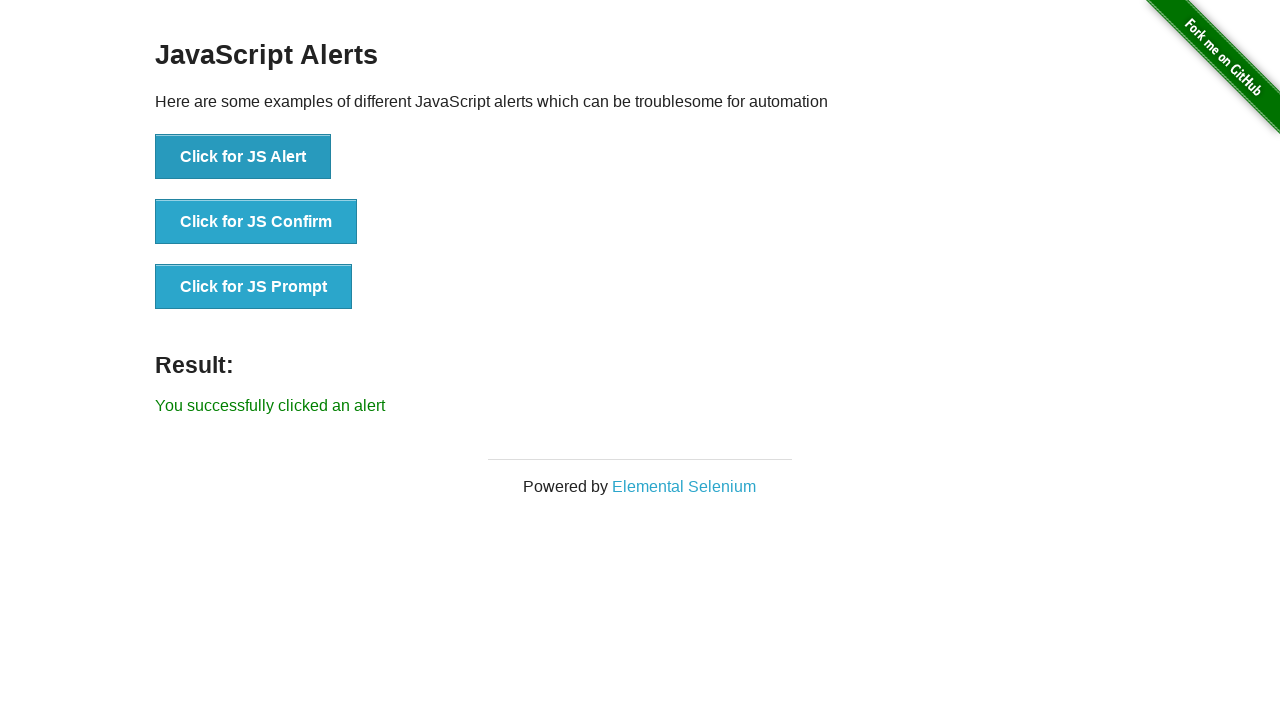

Set up dialog handler to accept alerts
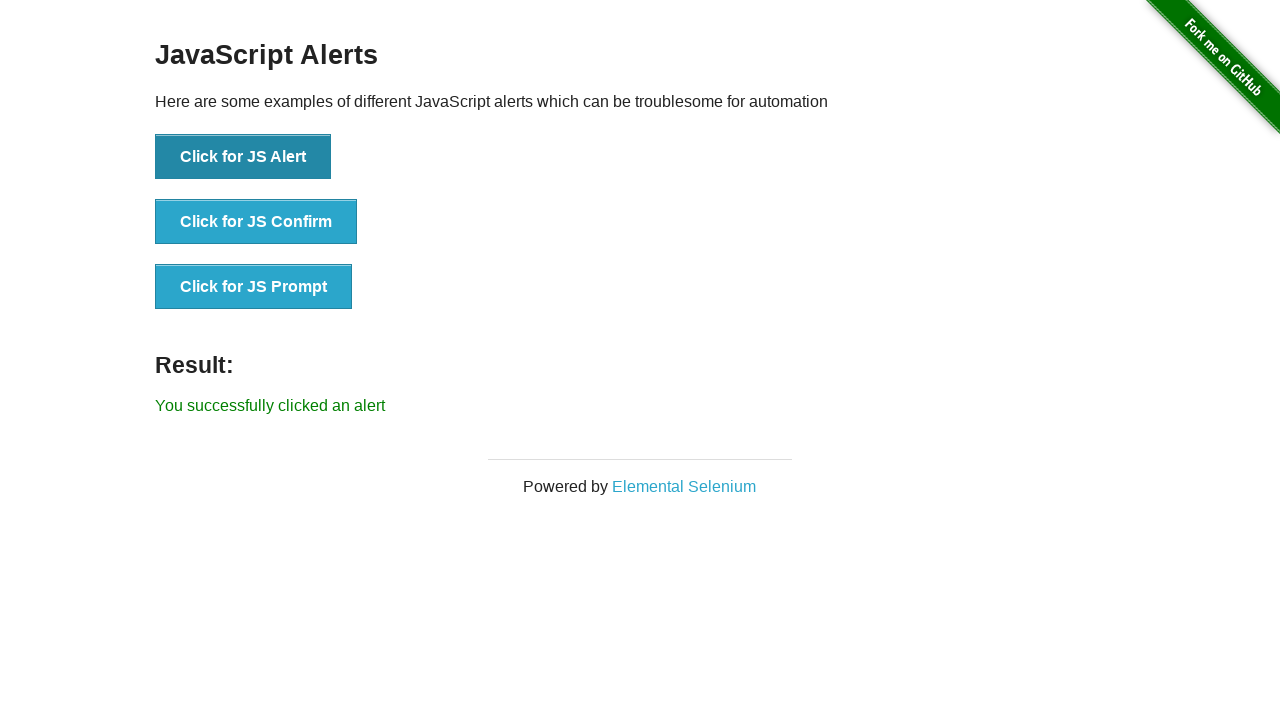

Waited for buttons to load
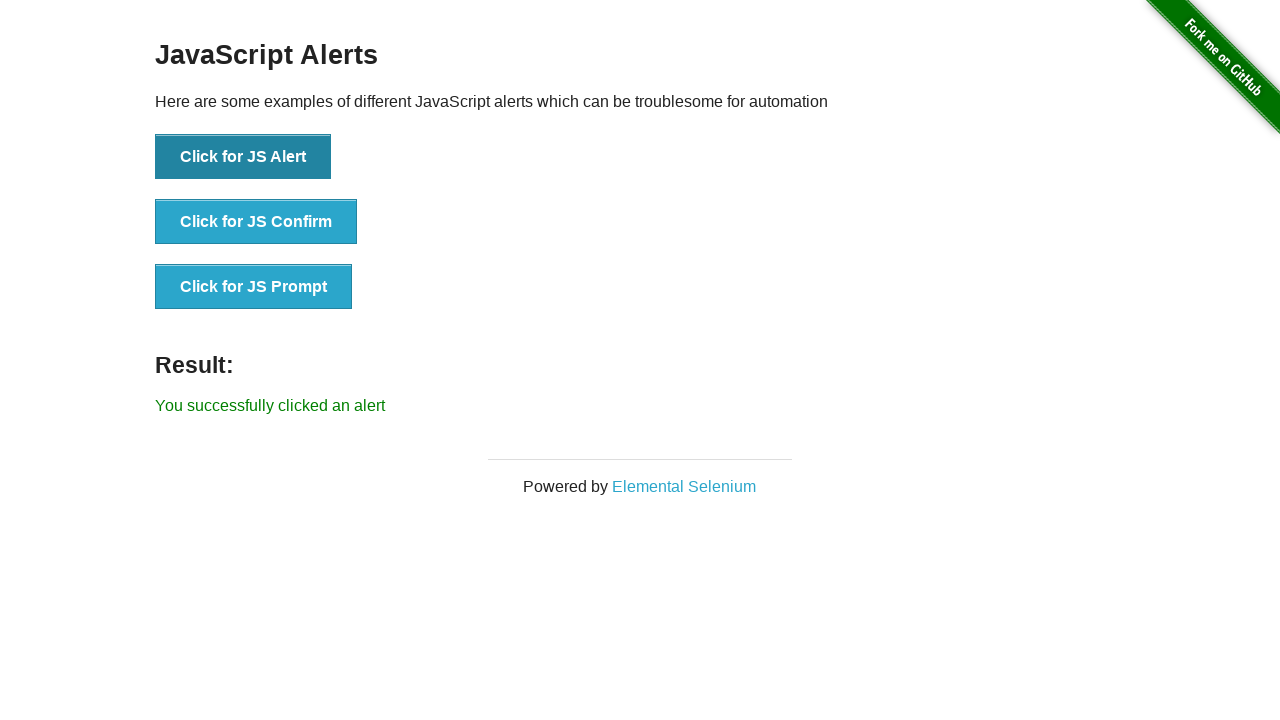

Retrieved all button elements
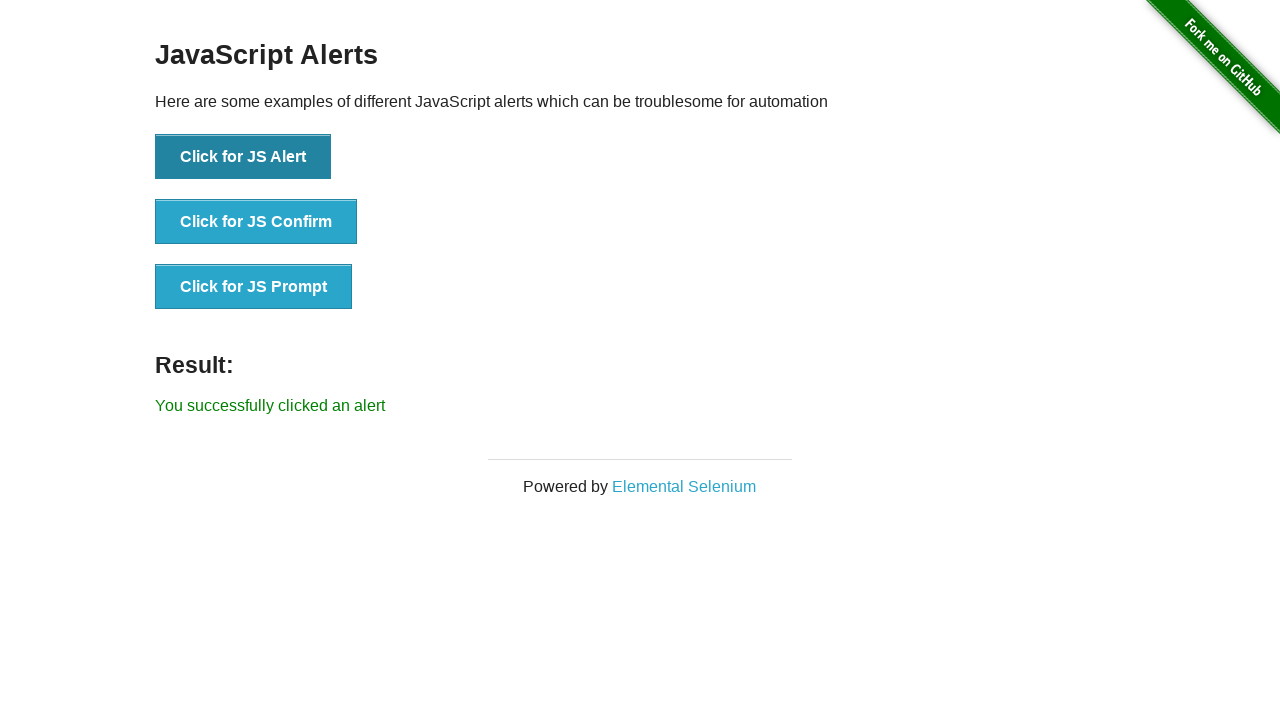

Found and printed button text: Click for JS Confirm
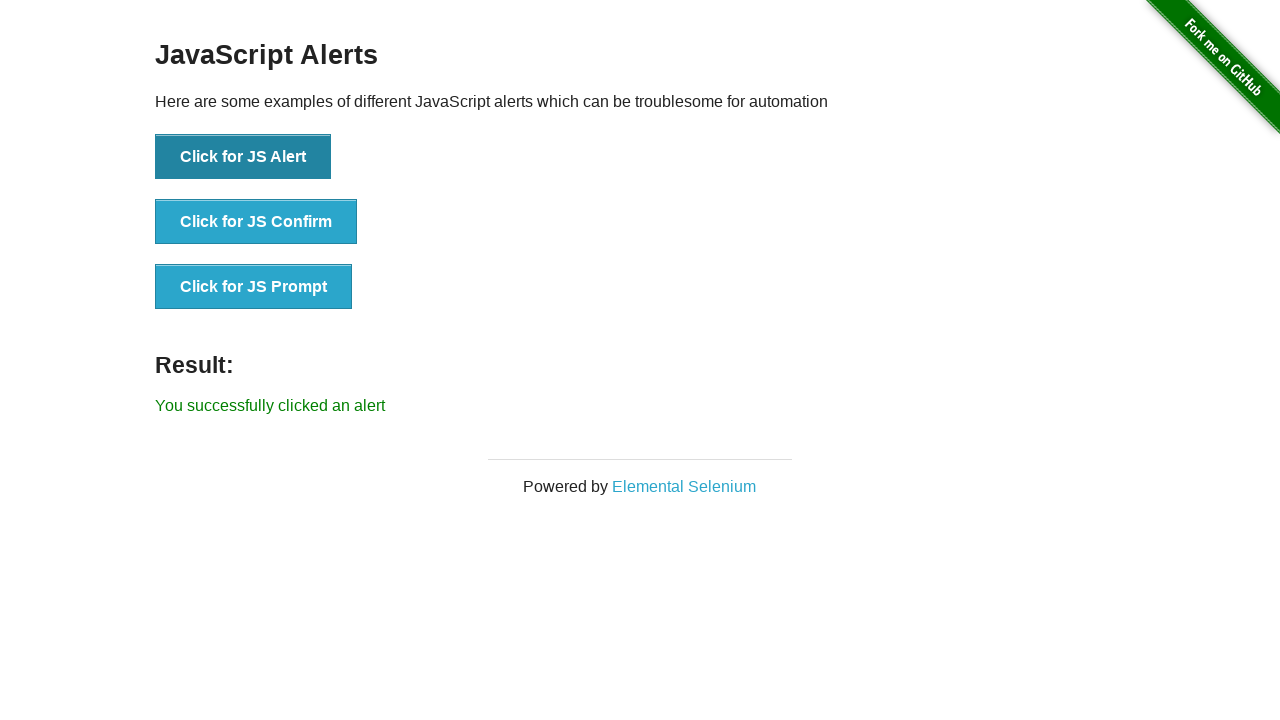

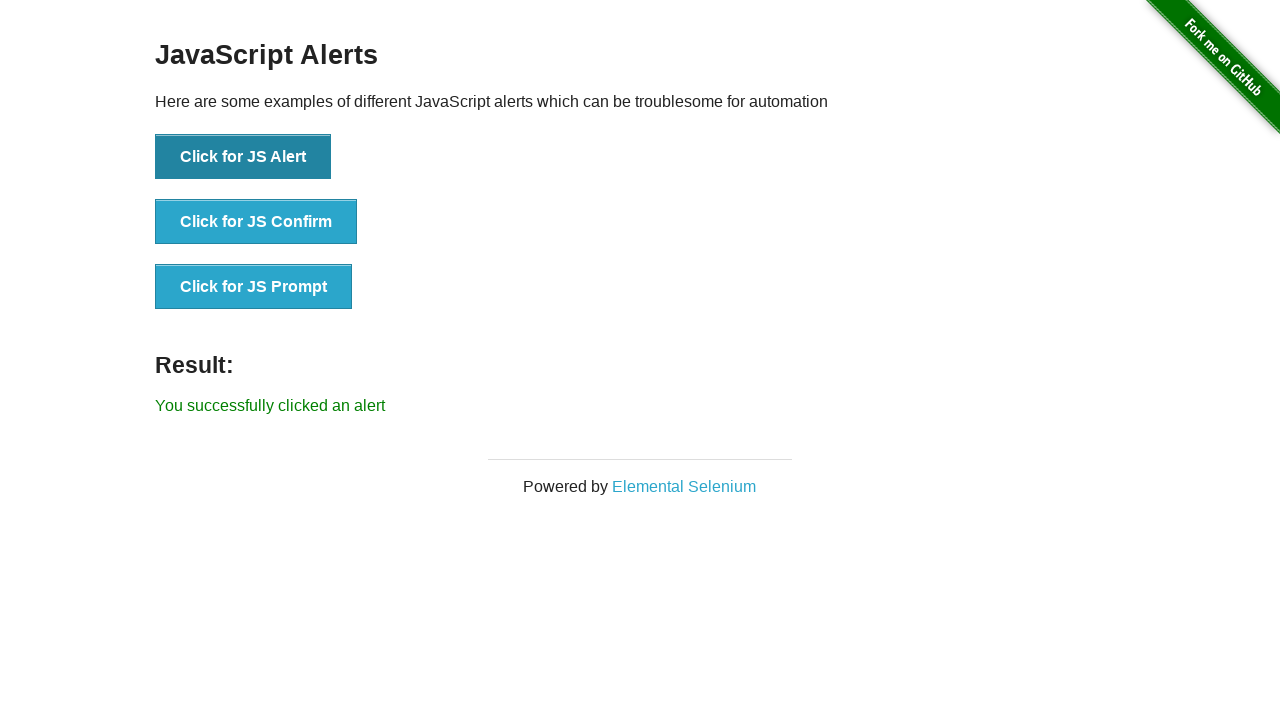